Tests browser navigation history functionality by navigating through multiple websites and using back, forward, and refresh operations

Starting URL: https://www.britania.co.in

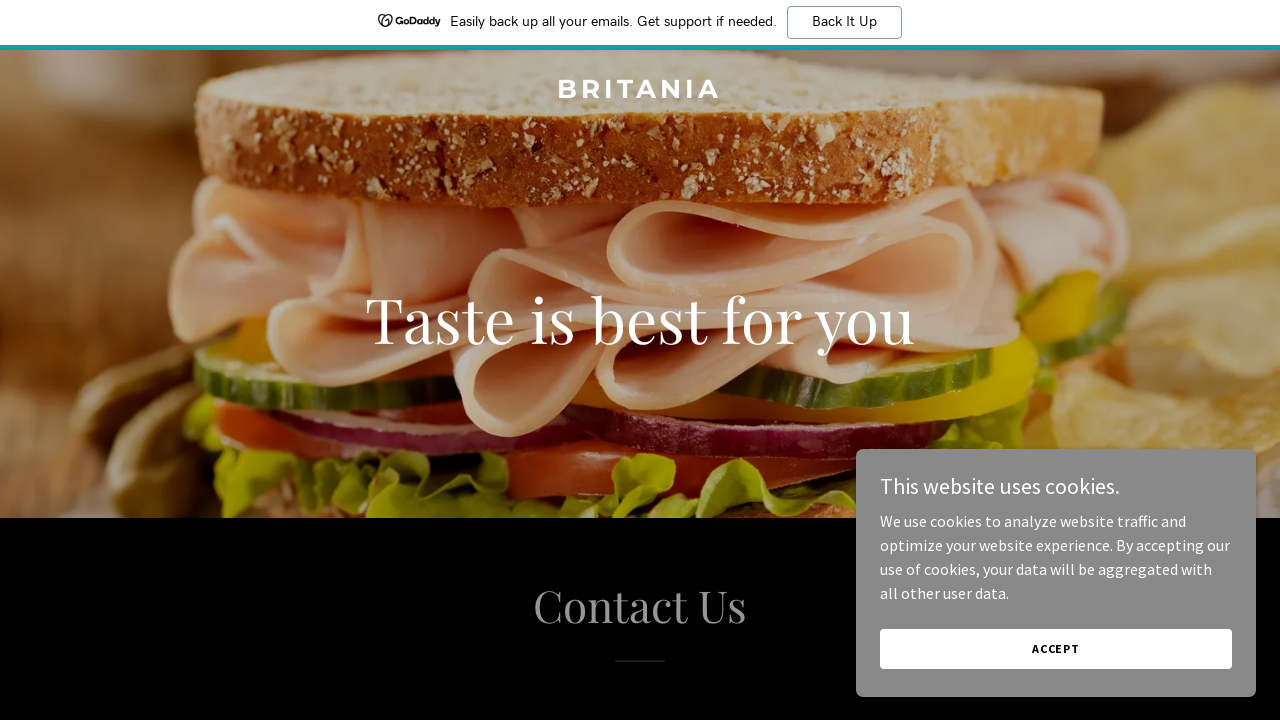

Navigated to Parle Products website
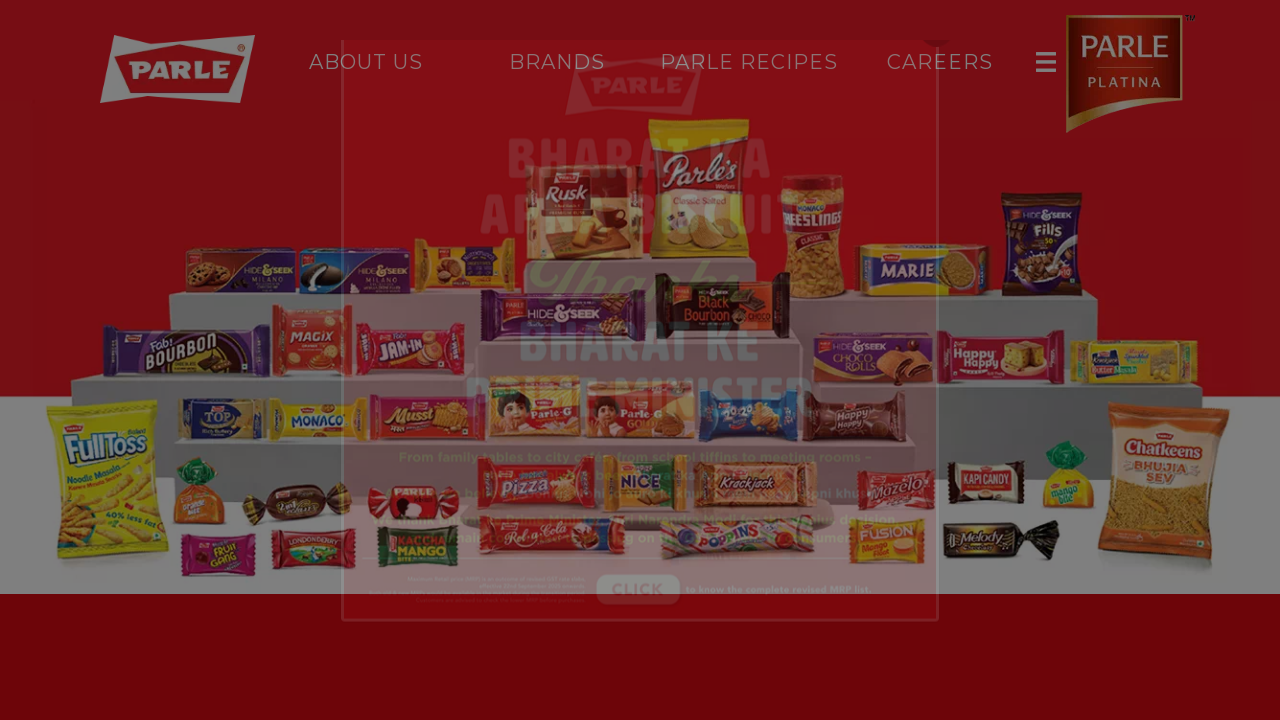

Navigated to Sunfeast World website
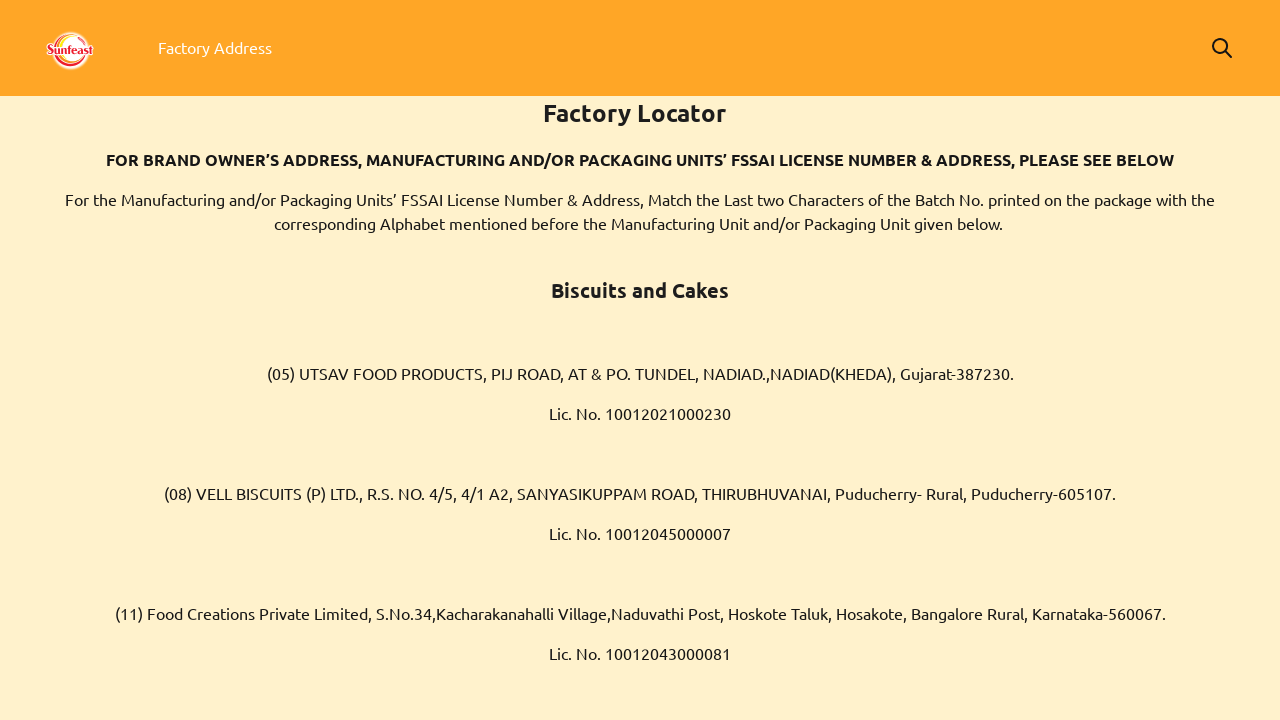

Navigated back in browser history (to Parle Products)
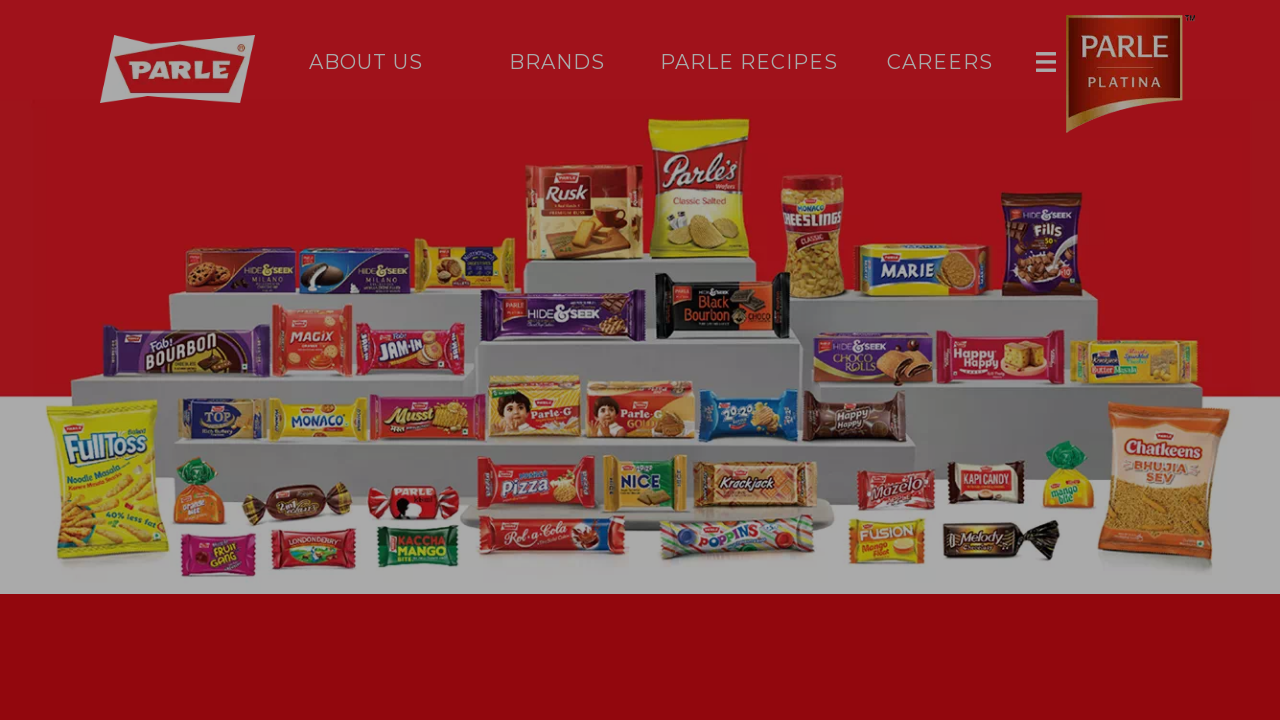

Navigated back in browser history (to Britannia)
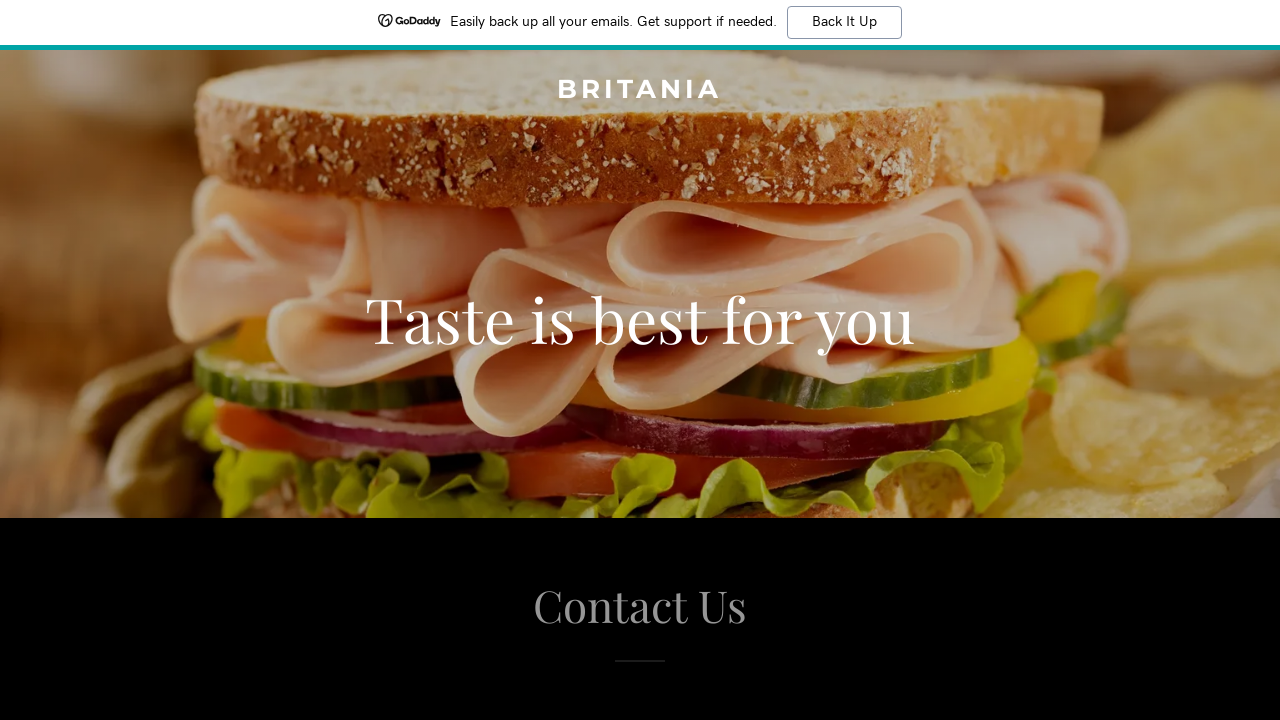

Refreshed the current page (Britannia)
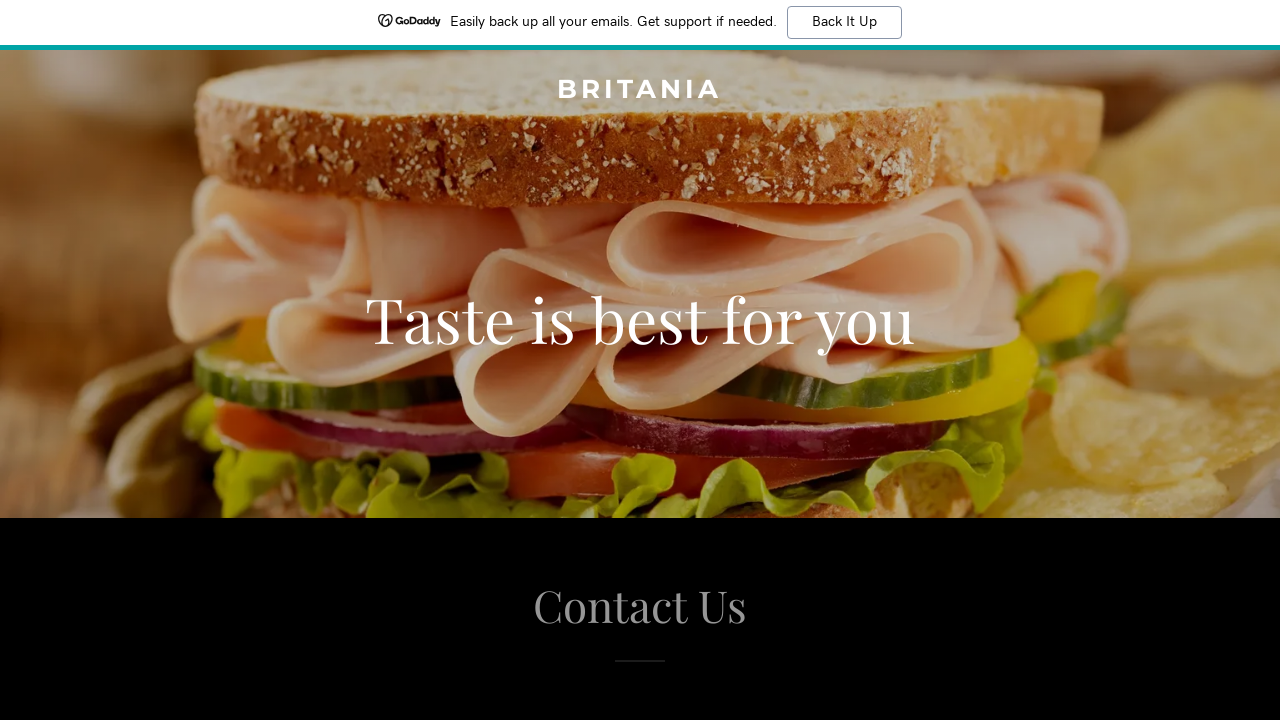

Navigated forward in browser history (to Parle Products)
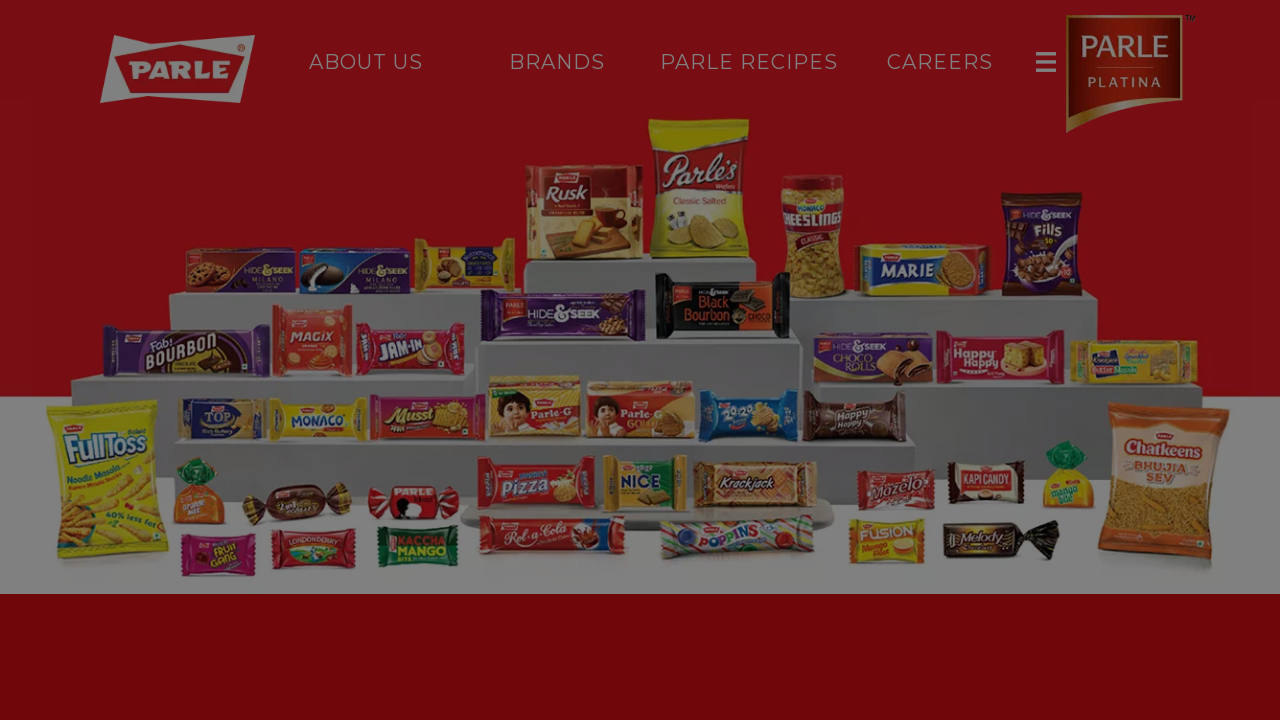

Navigated to Lotus Biscoff website
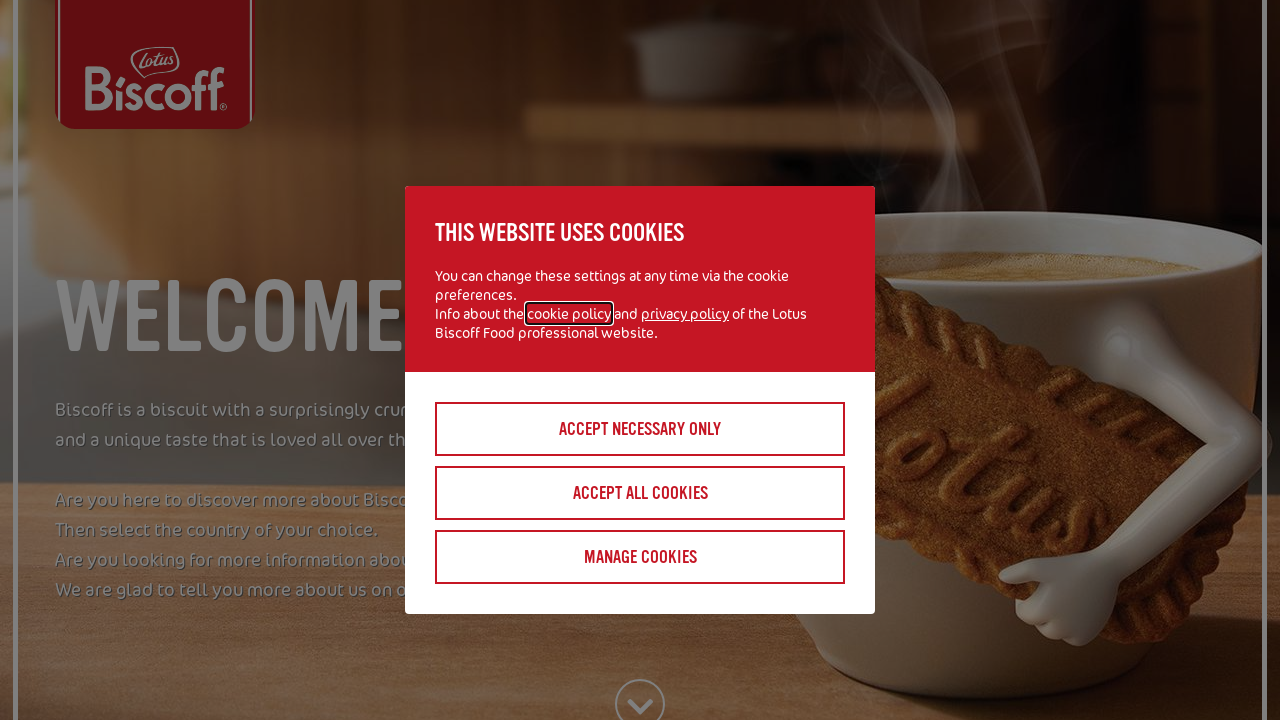

Navigated to Cadbury Gifting website
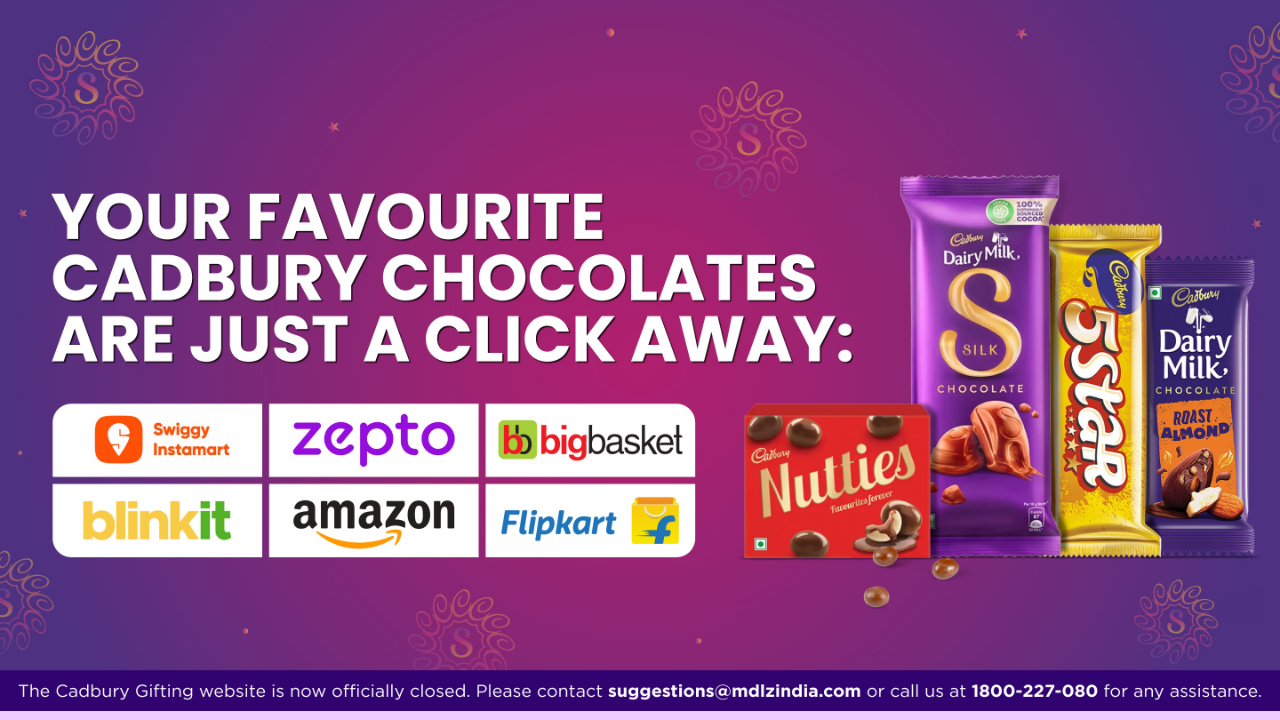

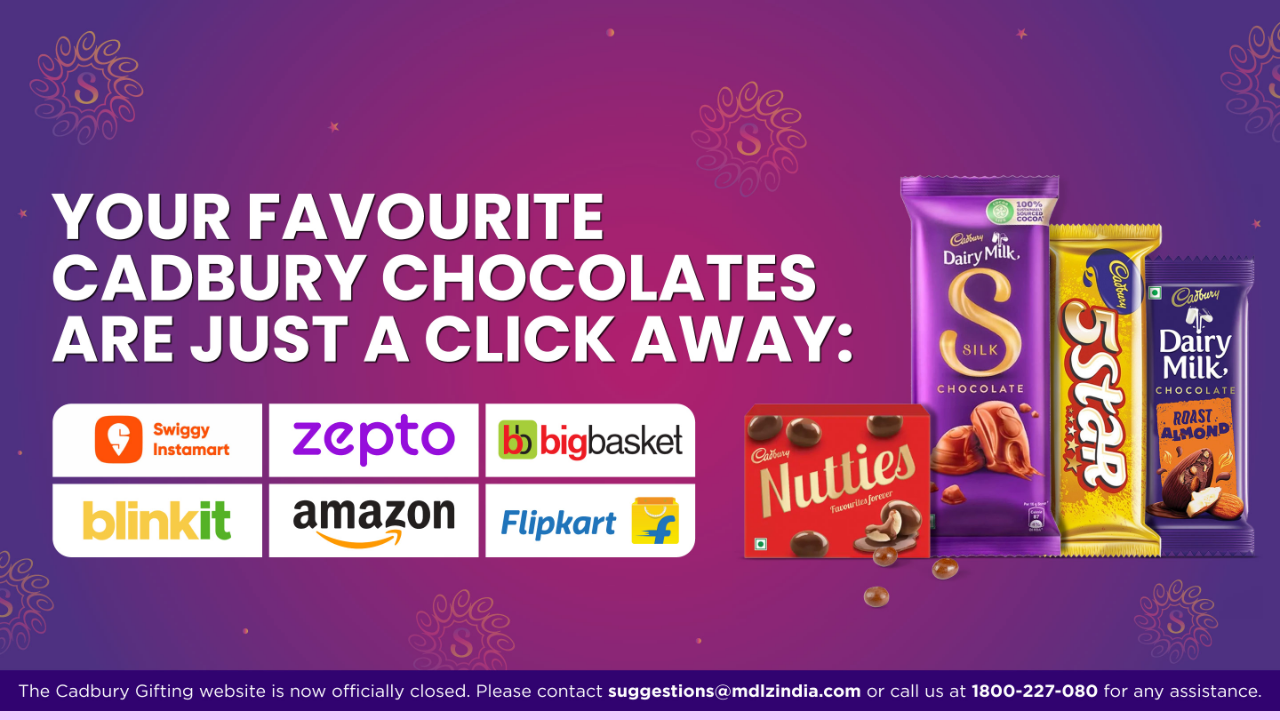